Tests loading green button functionality by clicking it, verifying loading state appears, waiting for completion, and checking the success message is displayed

Starting URL: https://kristinek.github.io/site/examples/loading_color

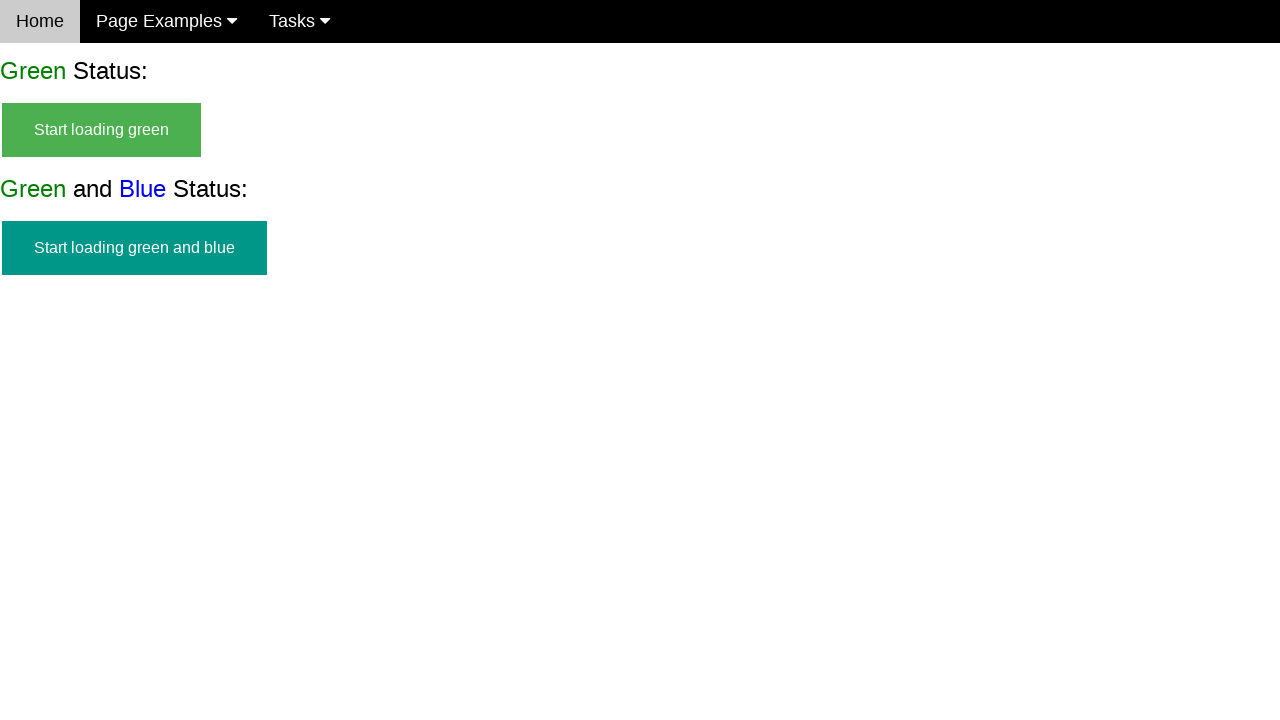

Clicked green start button to begin loading at (102, 130) on #start_green
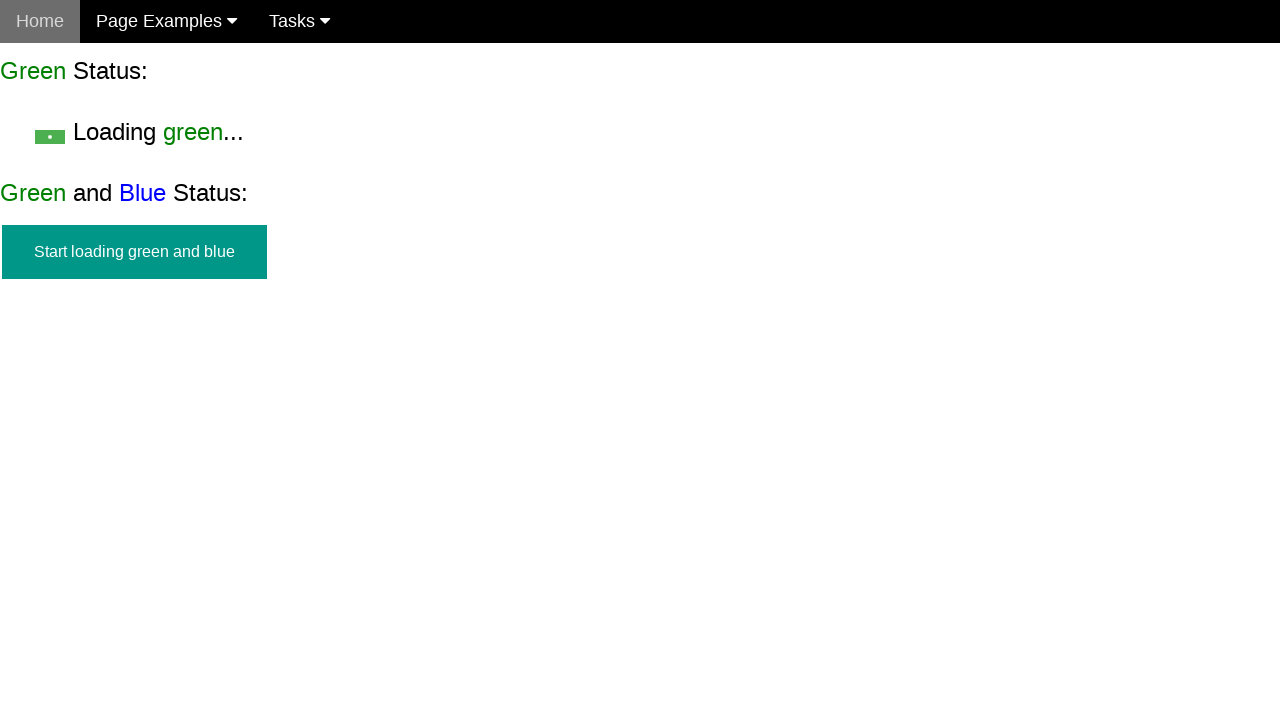

Loading state appeared for green button
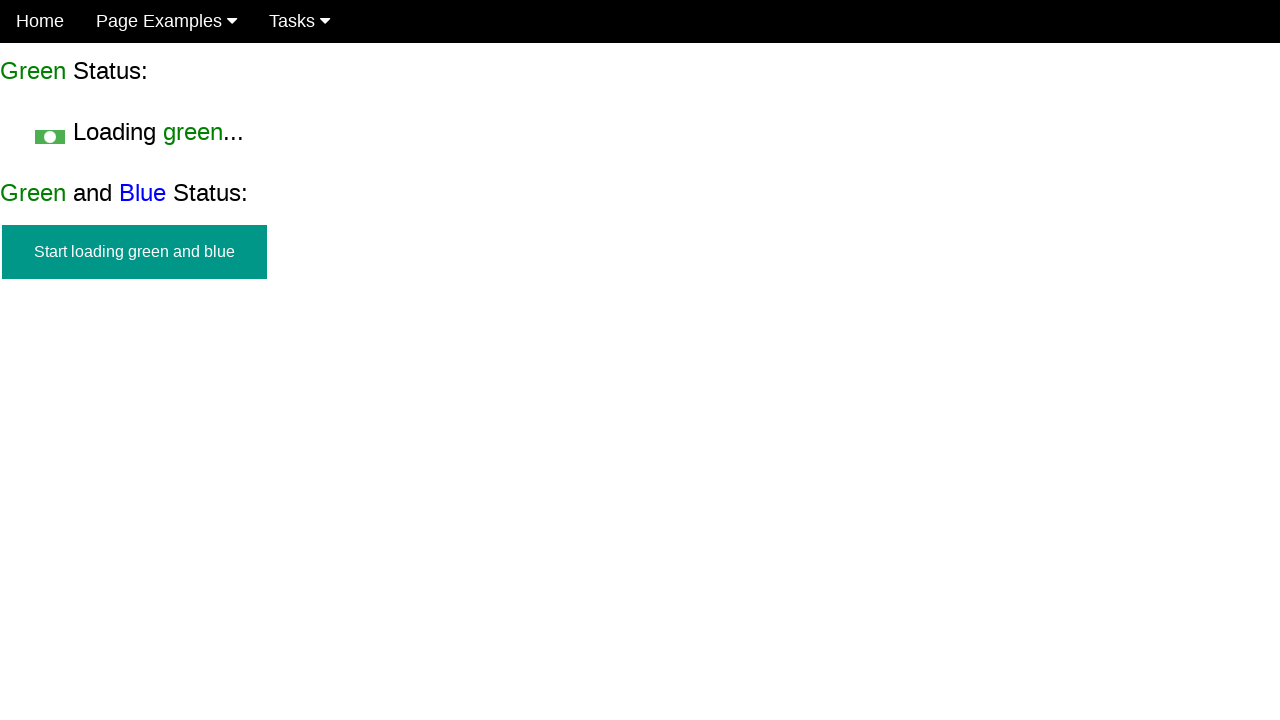

Success message displayed after loading completed
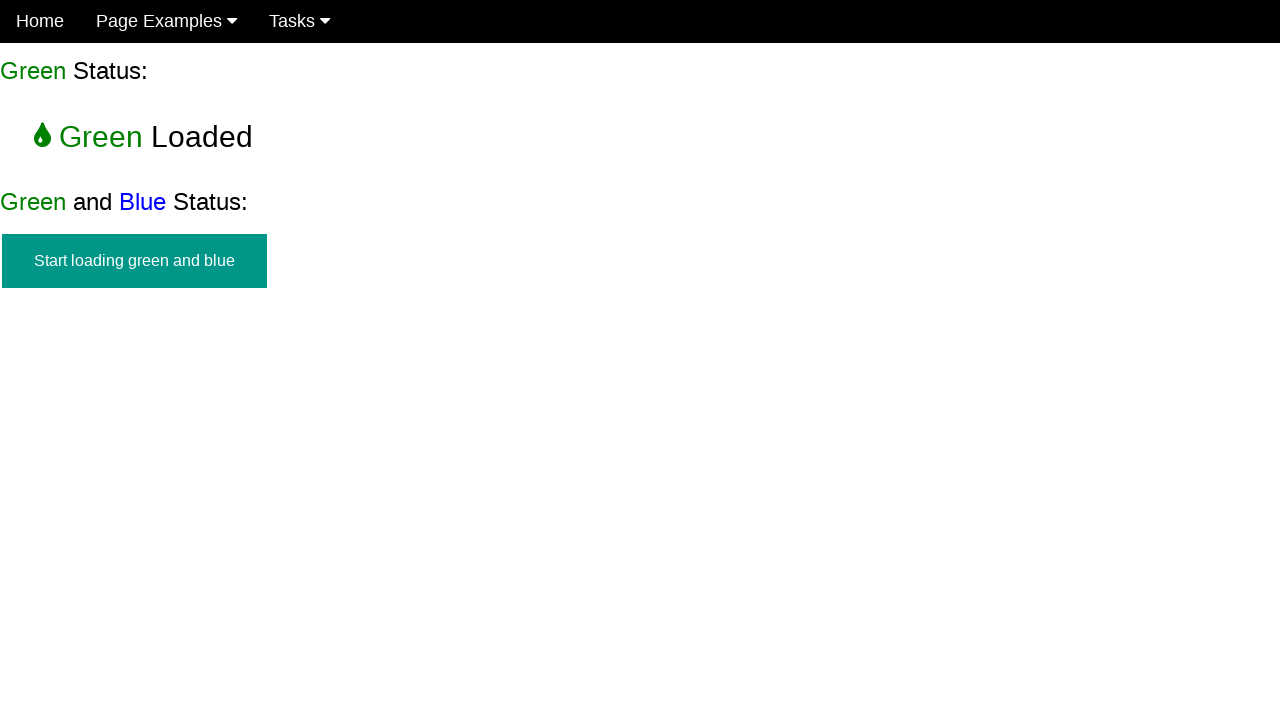

Loading state disappeared after completion
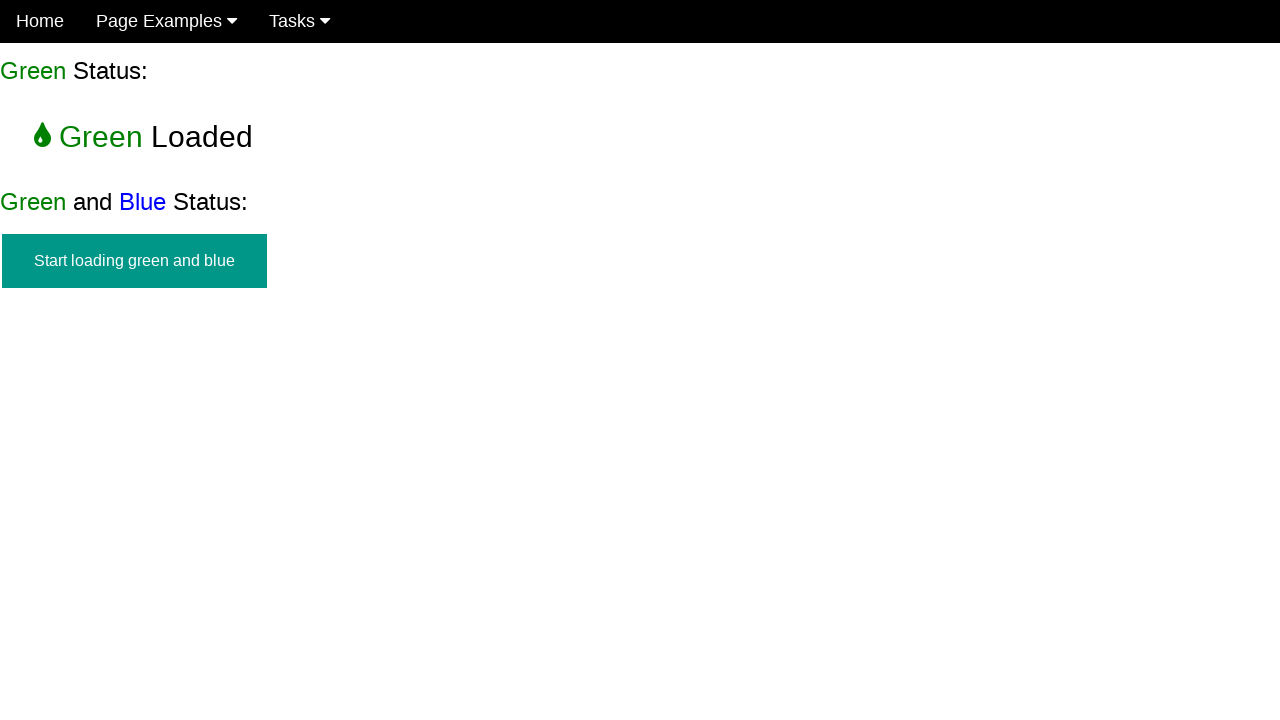

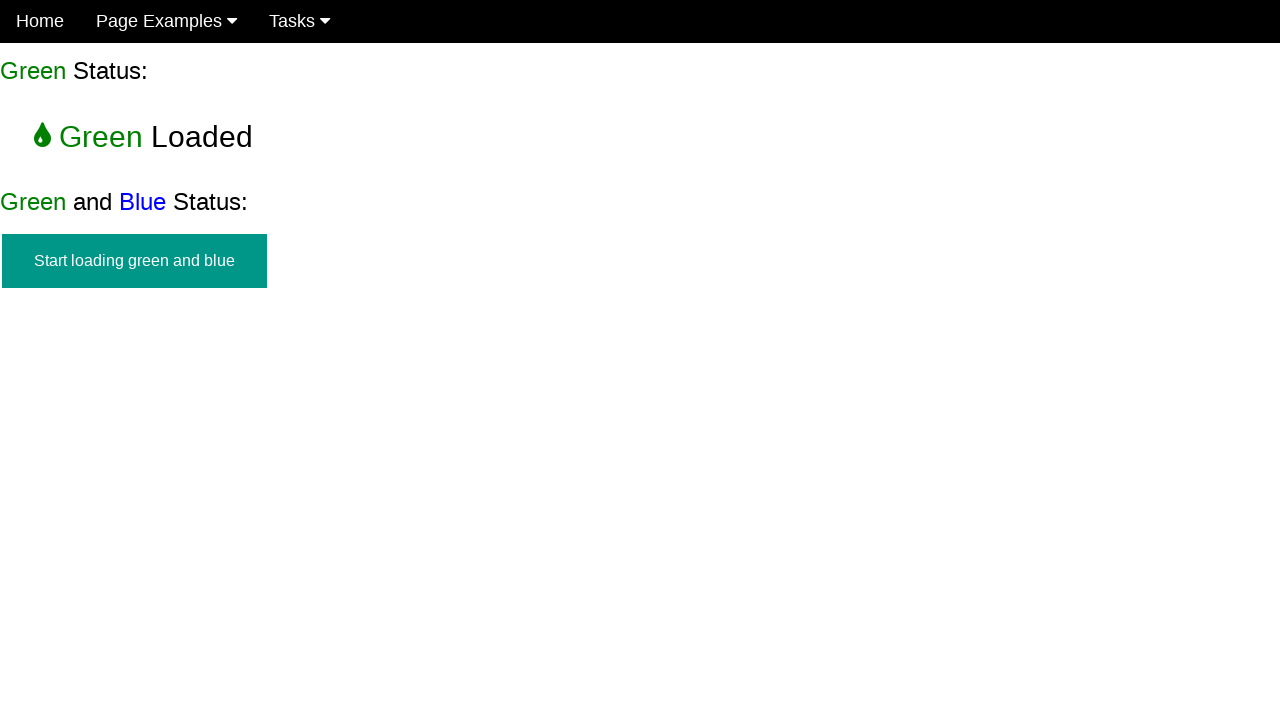